Opens the OTUS main page and verifies the page has loaded by checking for a title element.

Starting URL: https://otus.ru/

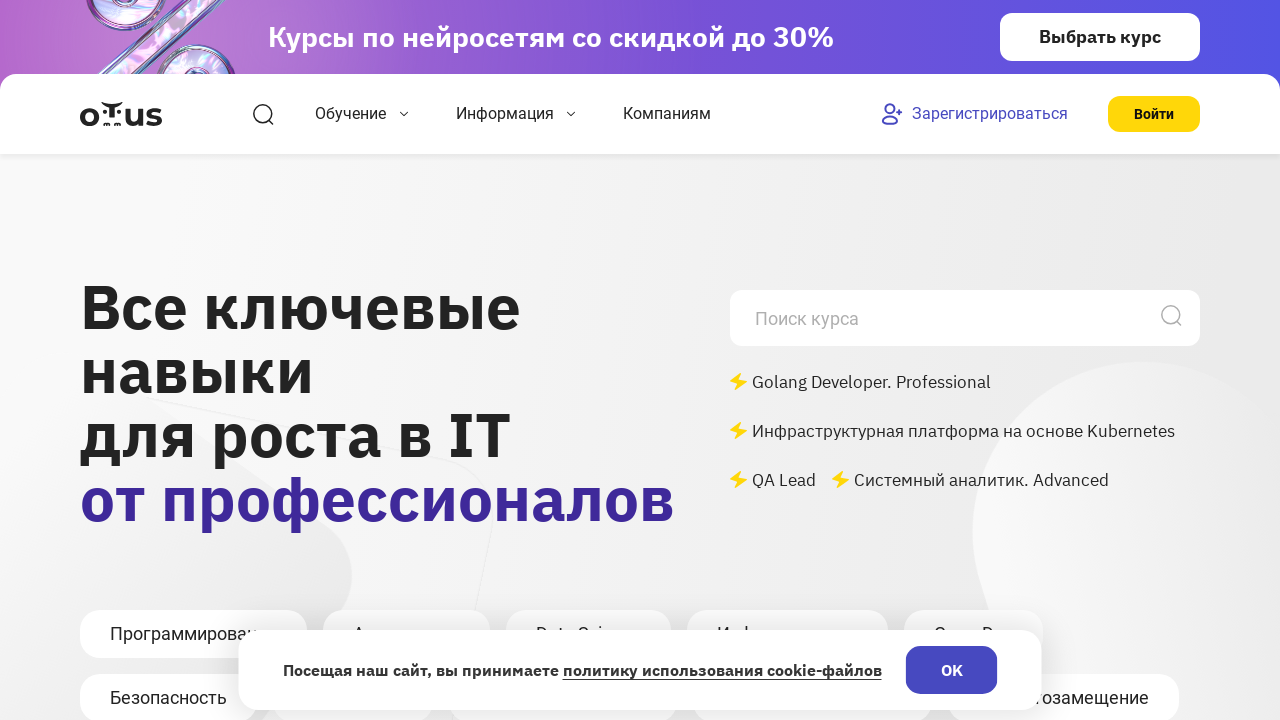

Navigated to OTUS main page (https://otus.ru/)
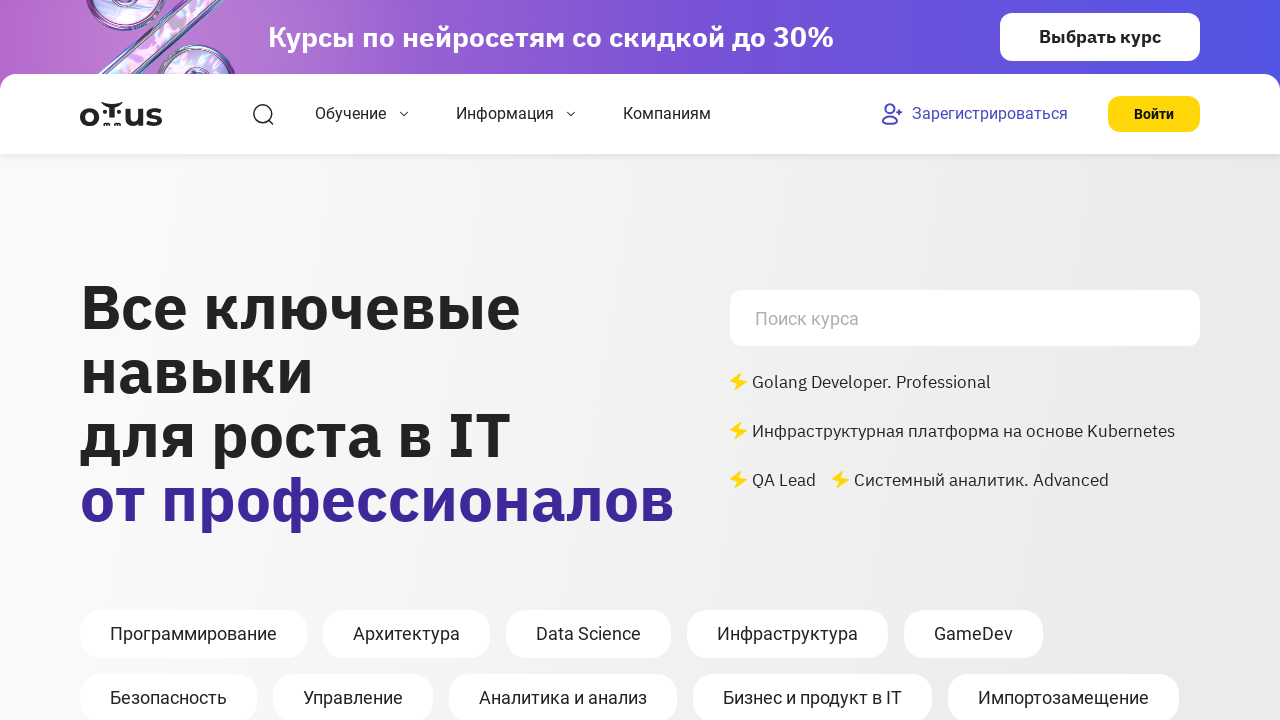

Waited for page to reach domcontentloaded state
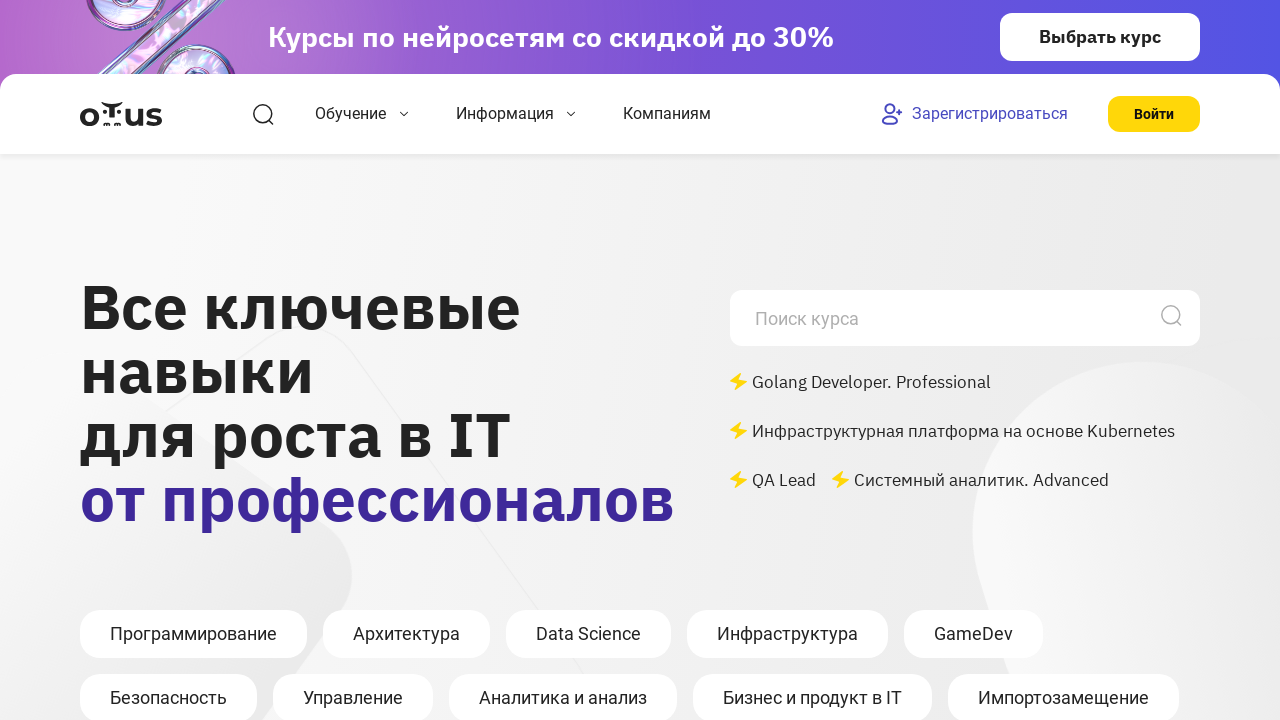

Verified page title contains 'Онлайн' or 'OTUS'
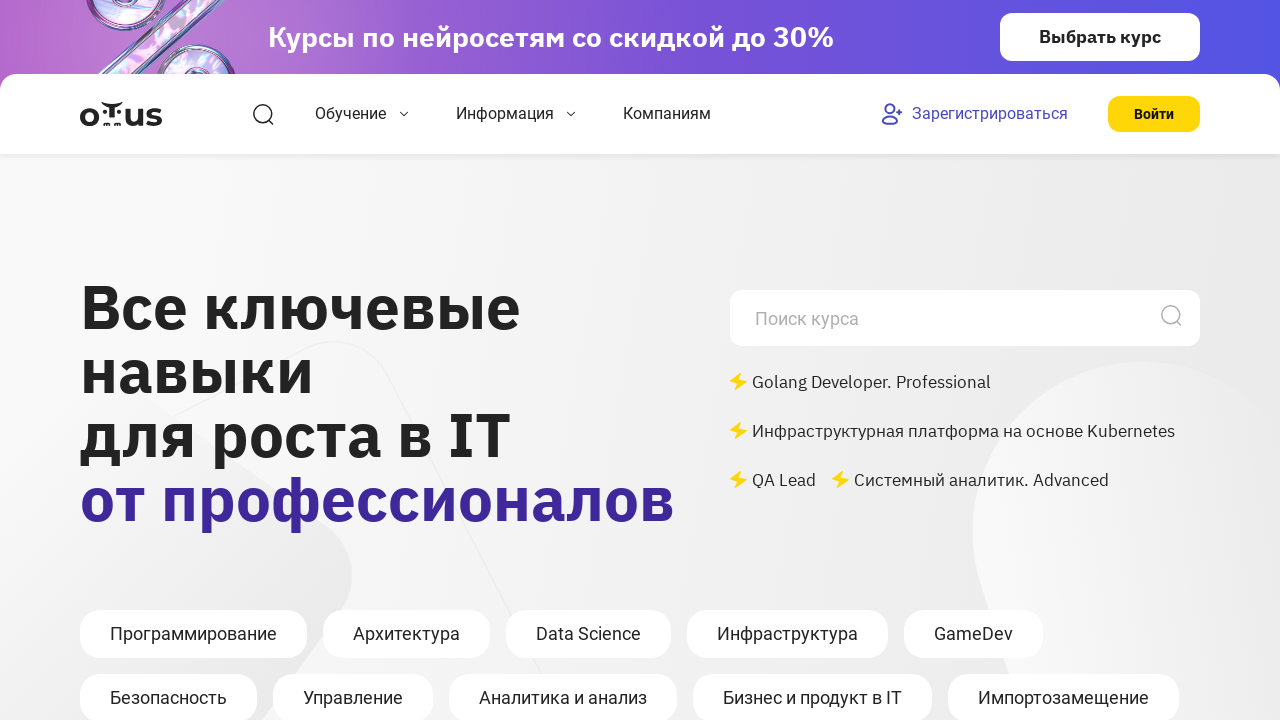

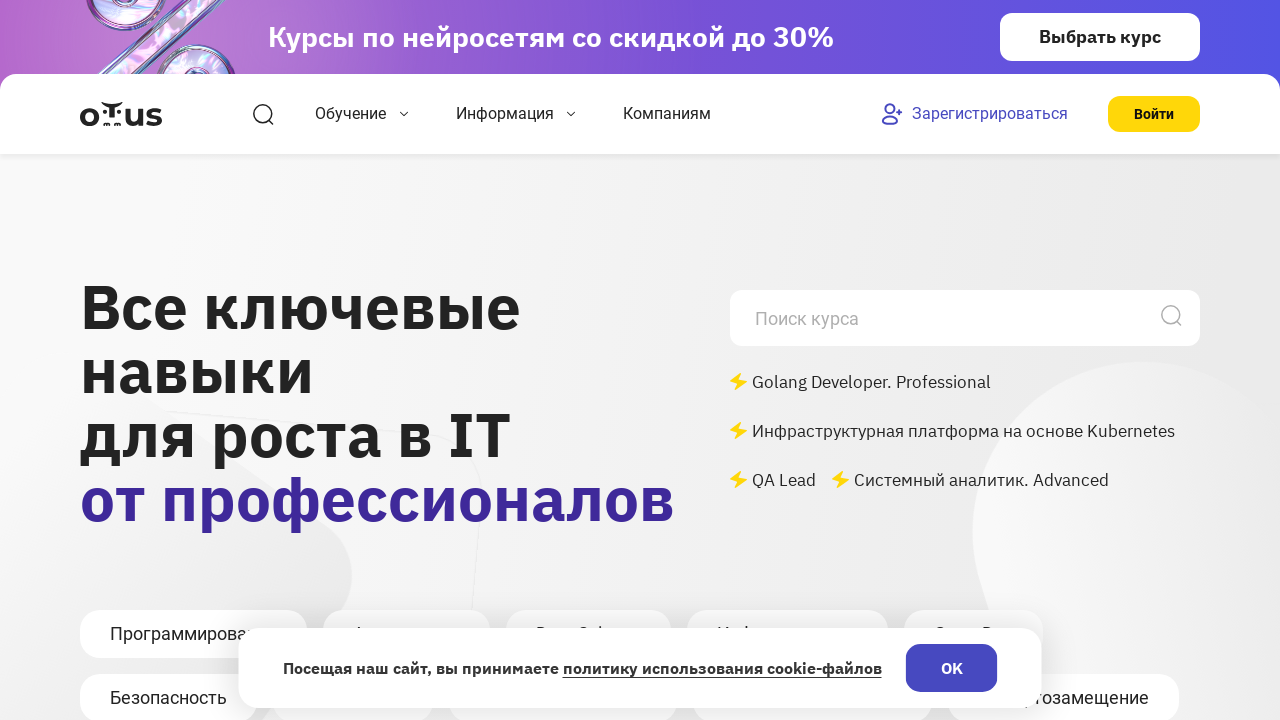